Tests clicking the confirm button, accepting the confirm dialog, and verifying the result message shows "You selected Ok"

Starting URL: https://demoqa.com/alerts

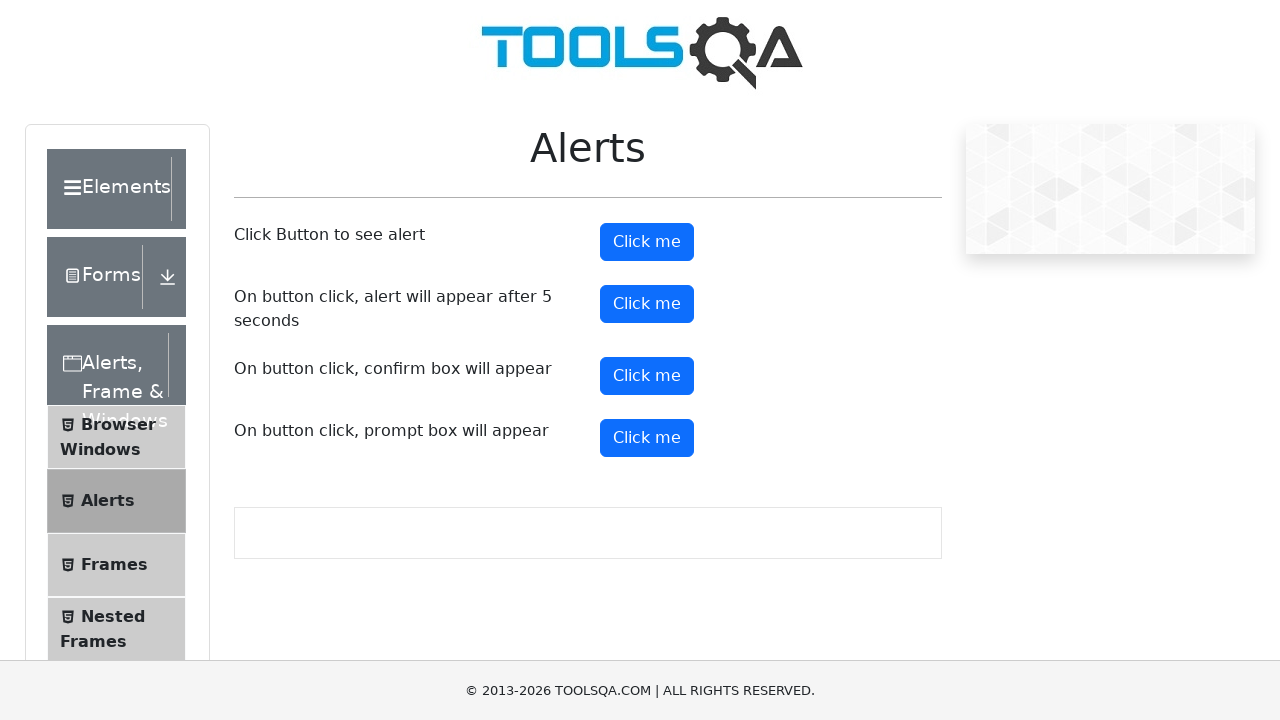

Set up dialog handler to accept confirm dialogs
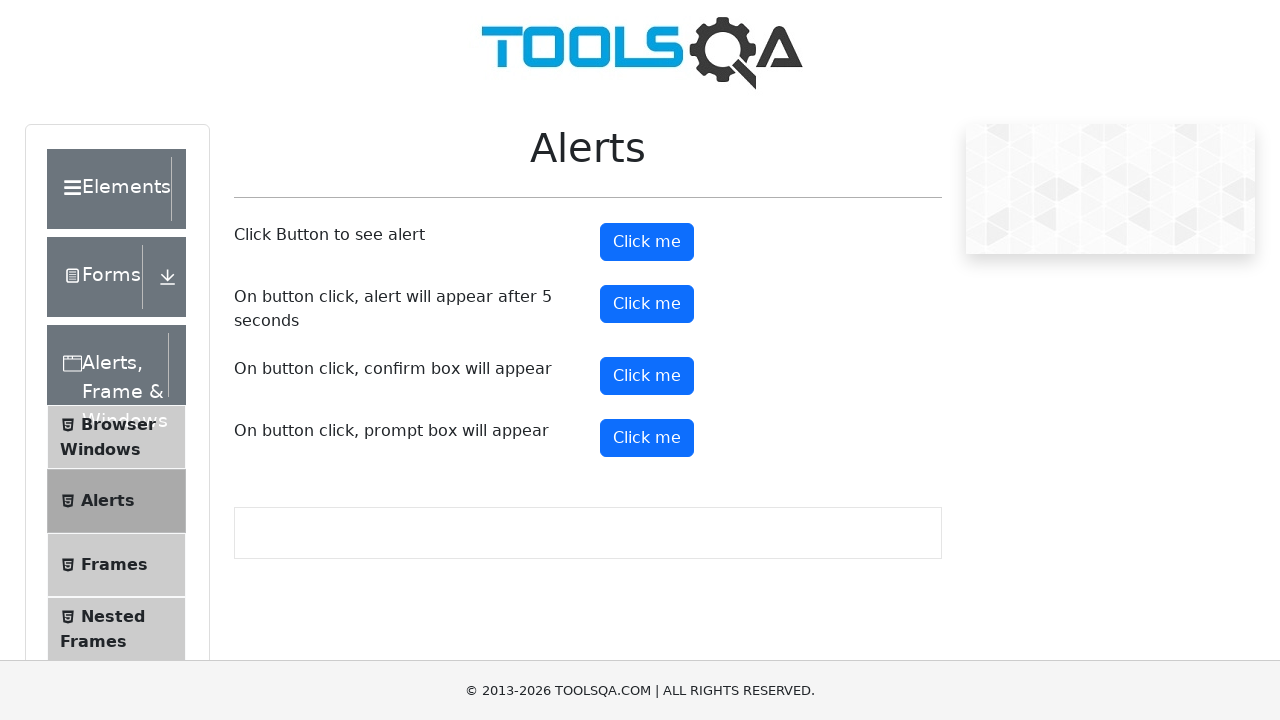

Clicked the confirm button to trigger confirm dialog at (647, 376) on #confirmButton
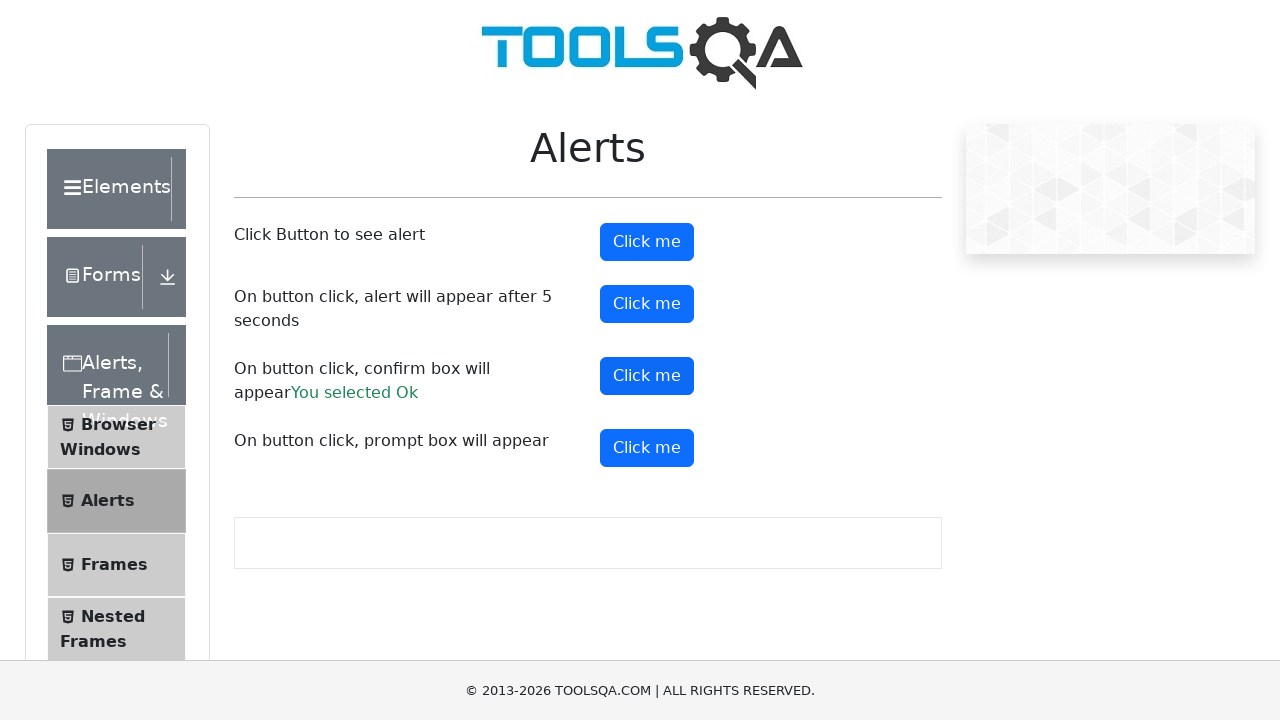

Waited for confirm result message to appear
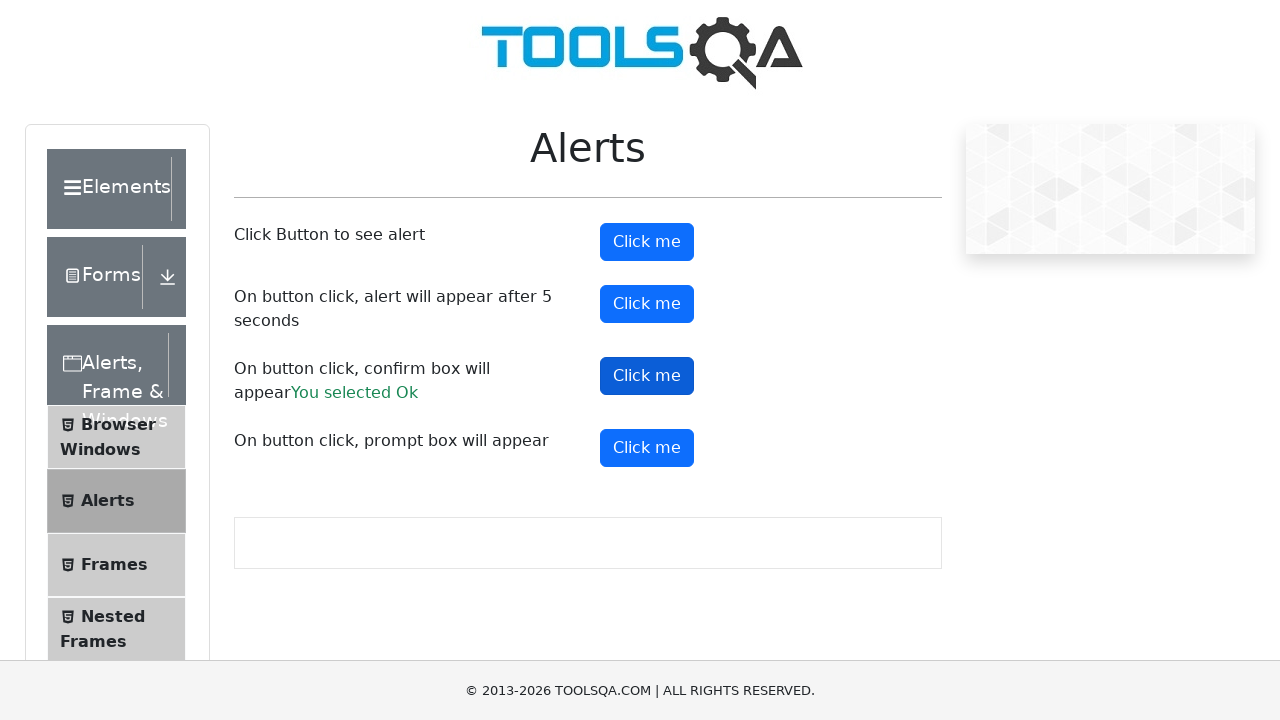

Retrieved confirm result text content
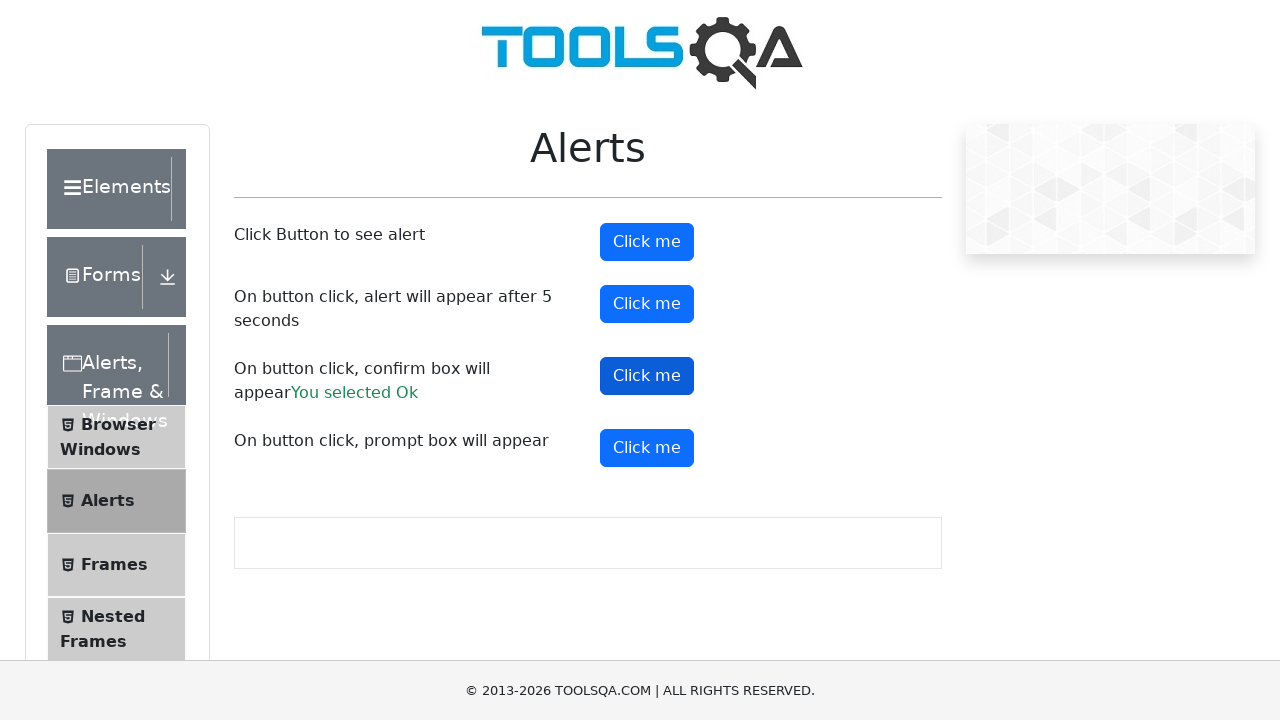

Verified result message contains 'You selected Ok'
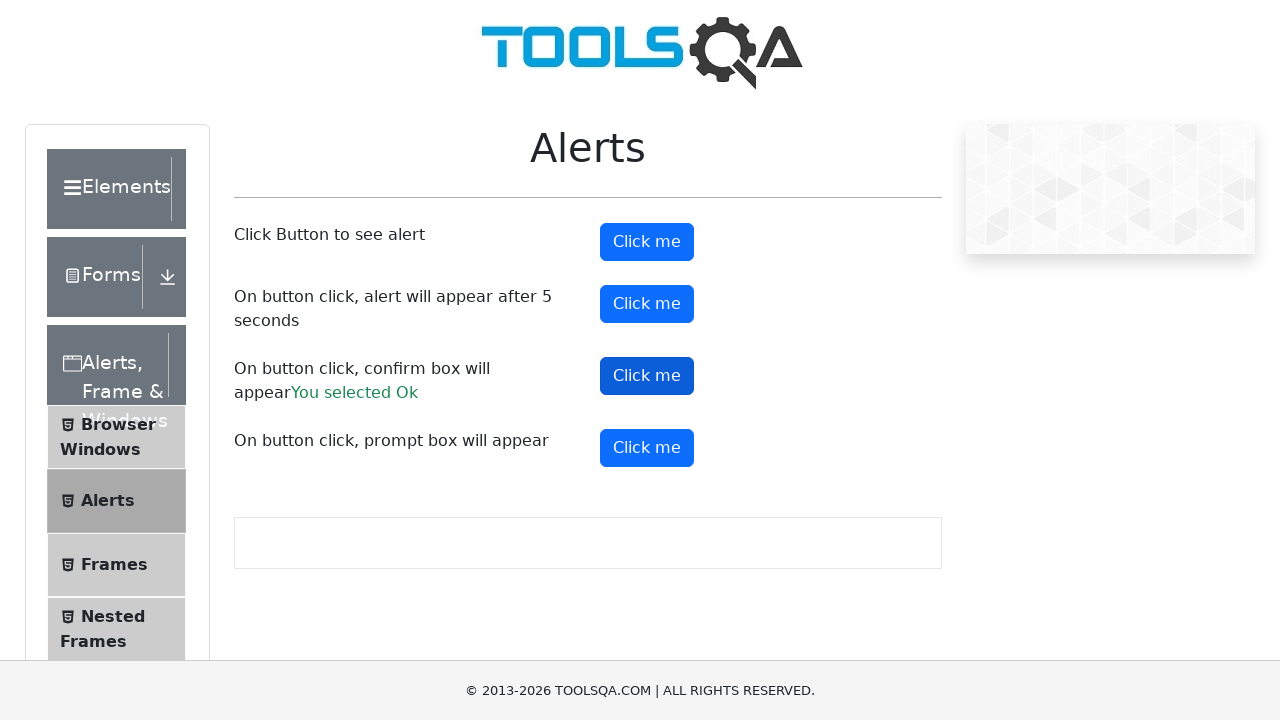

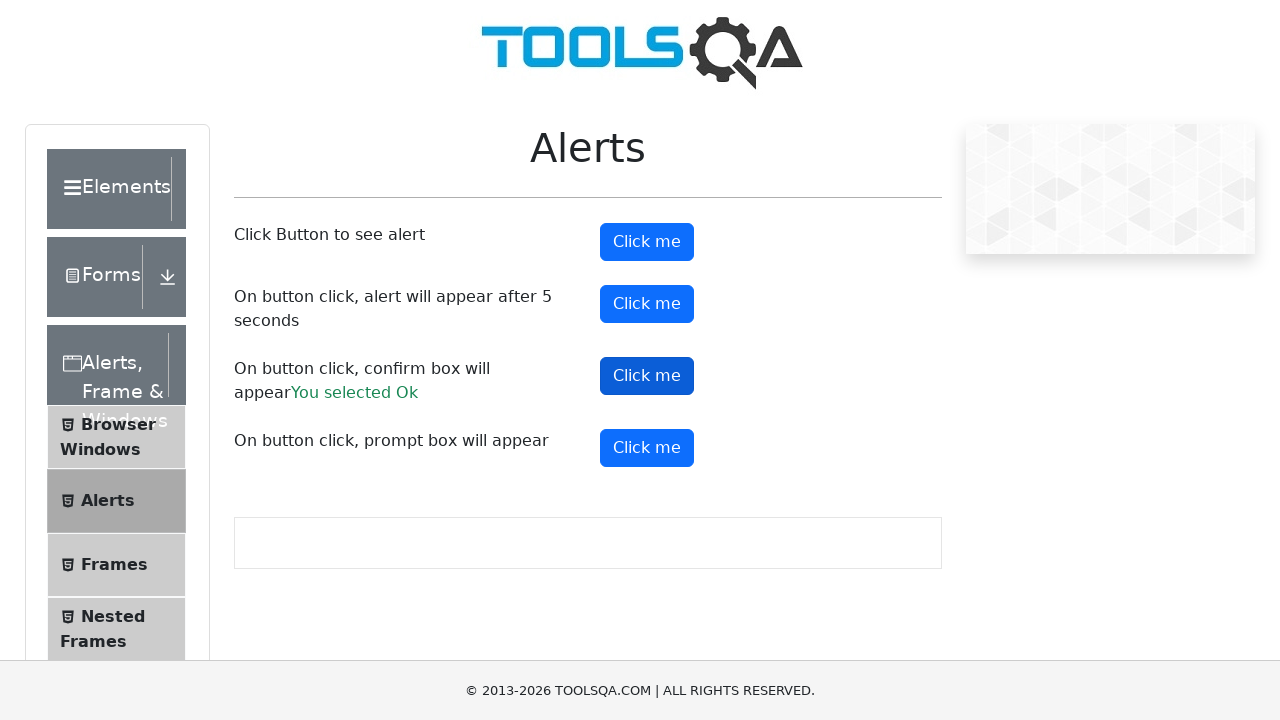